Tests JavaScript alert handling by clicking alert button, accepting it, and verifying the result message

Starting URL: http://practice.cydeo.com/javascript_alerts

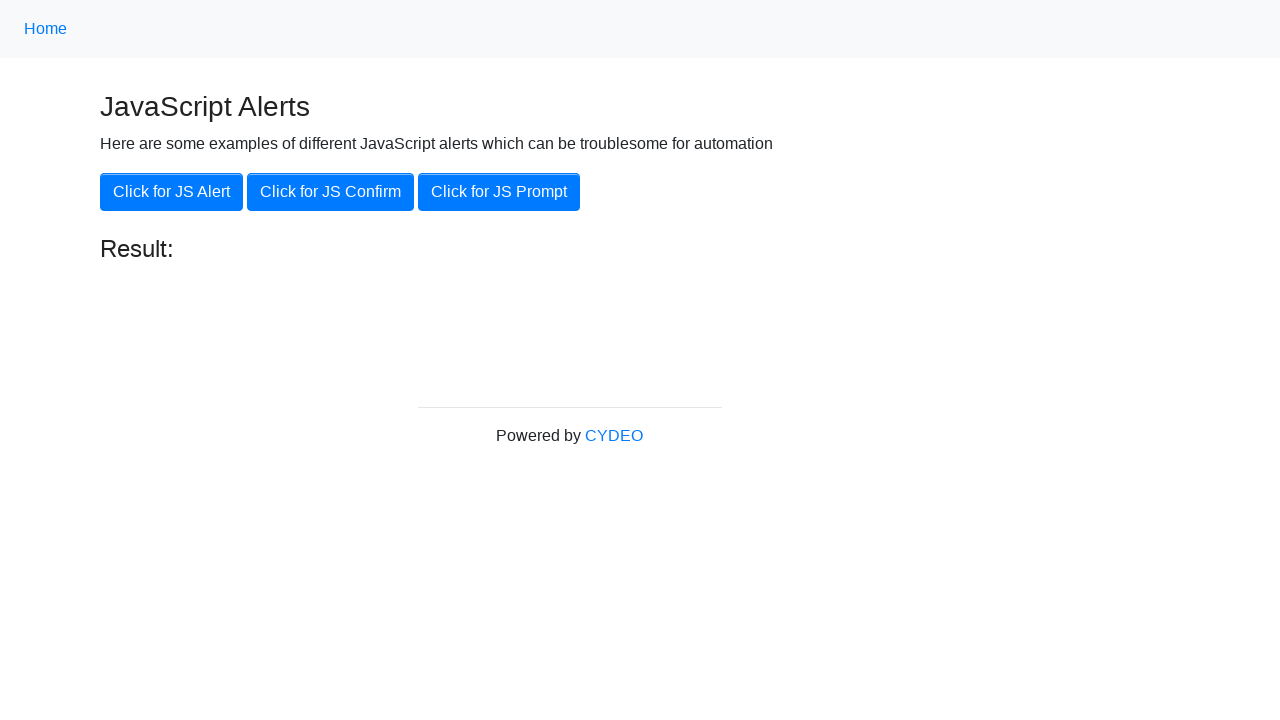

Clicked the 'Click for JS Alert' button at (172, 192) on xpath=//button[.='Click for JS Alert']
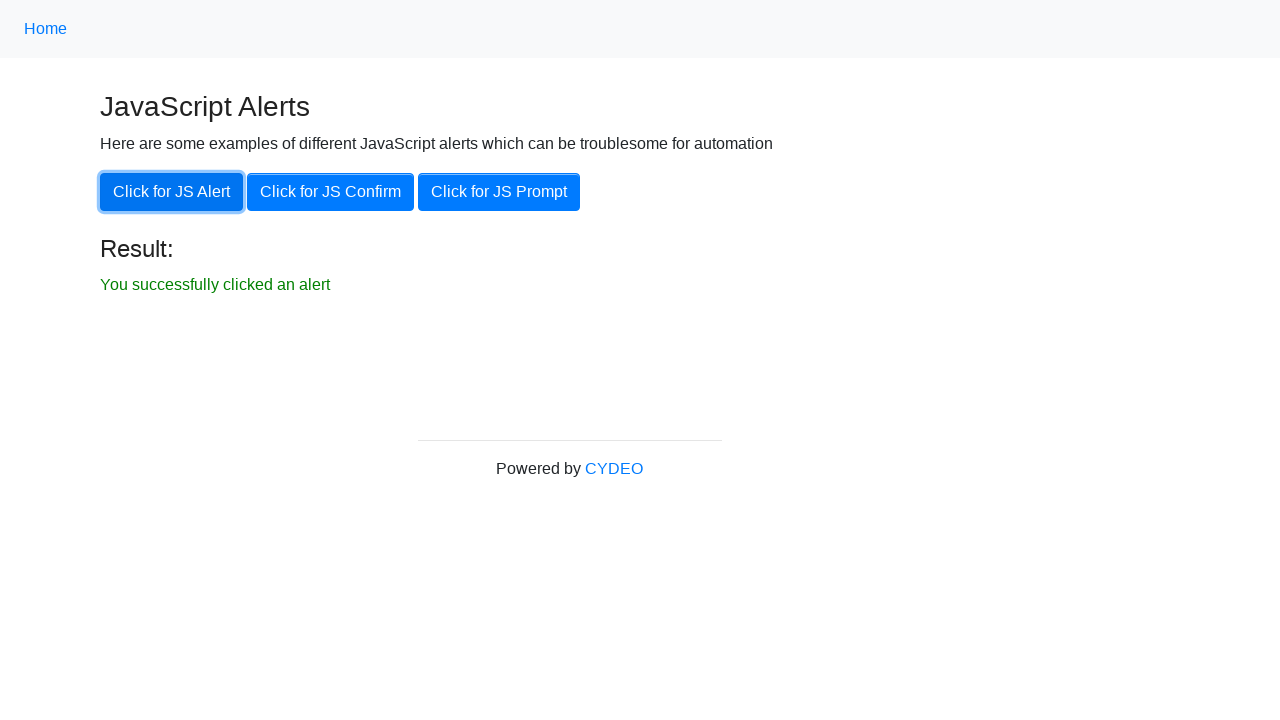

Set up dialog handler to accept alerts
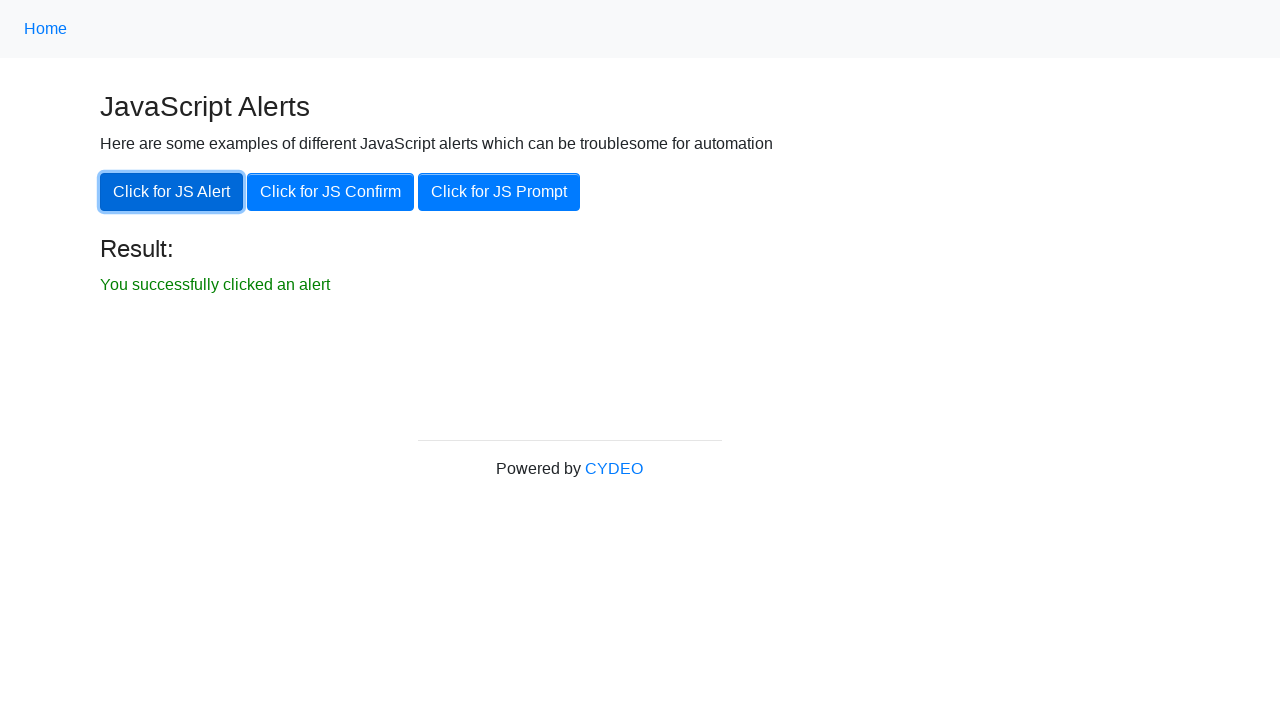

Clicked the 'Click for JS Alert' button again to trigger alert with handler active at (172, 192) on xpath=//button[.='Click for JS Alert']
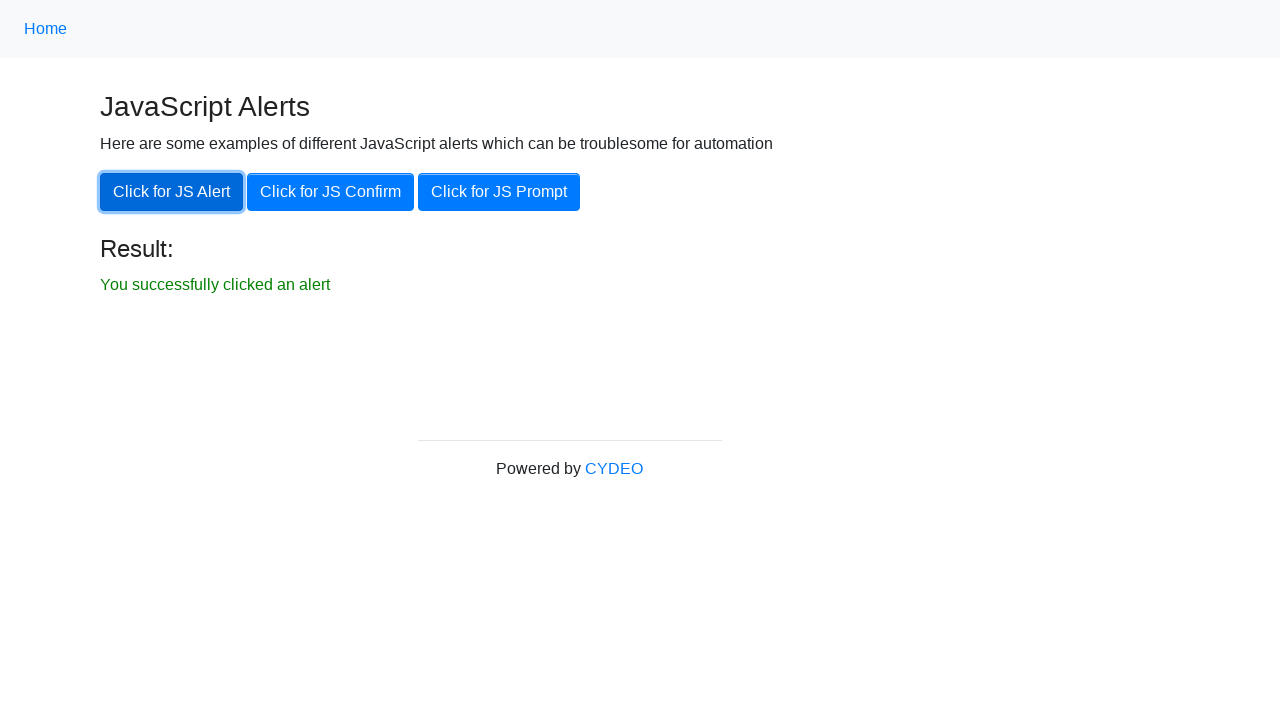

Waited for result message to become visible
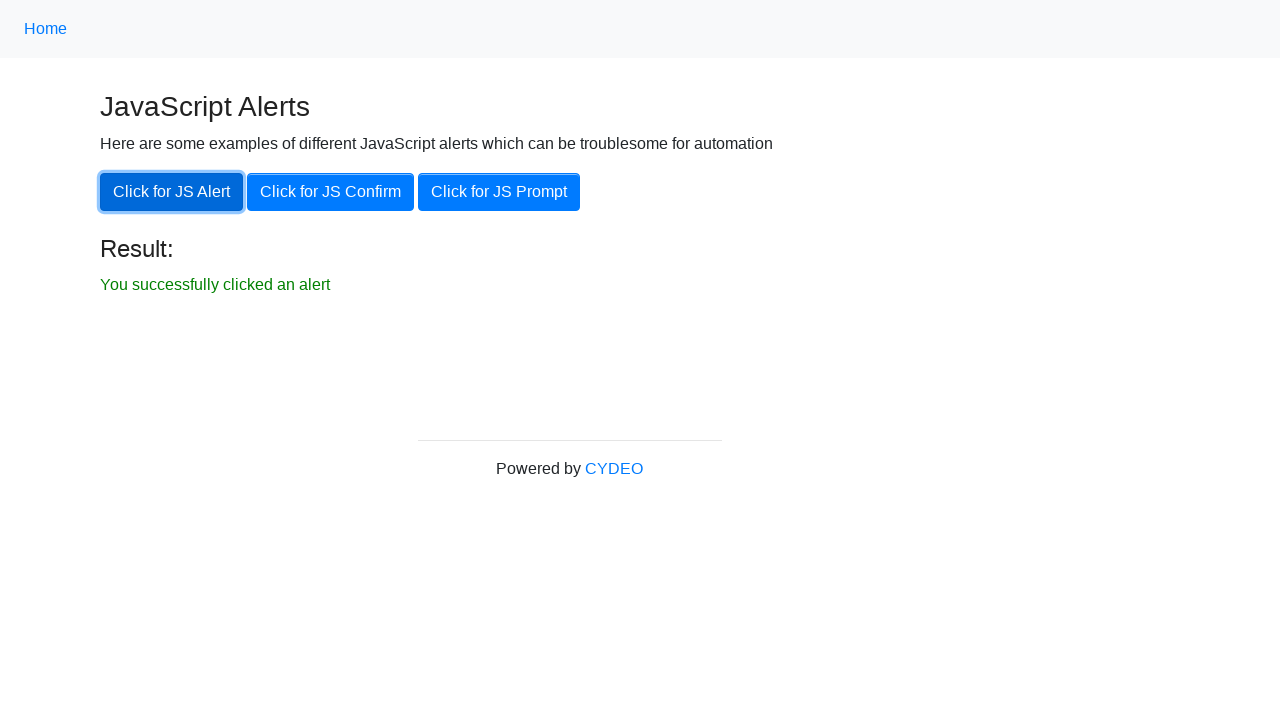

Located the result text element
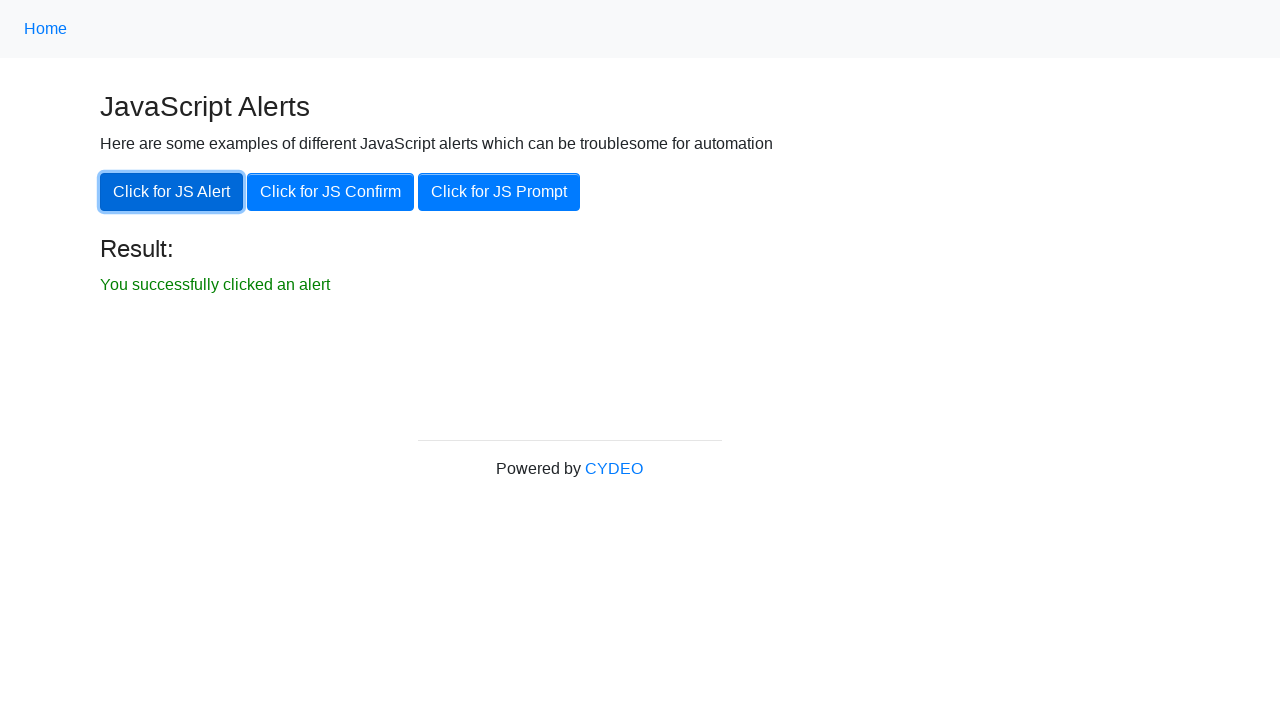

Verified that result text is visible
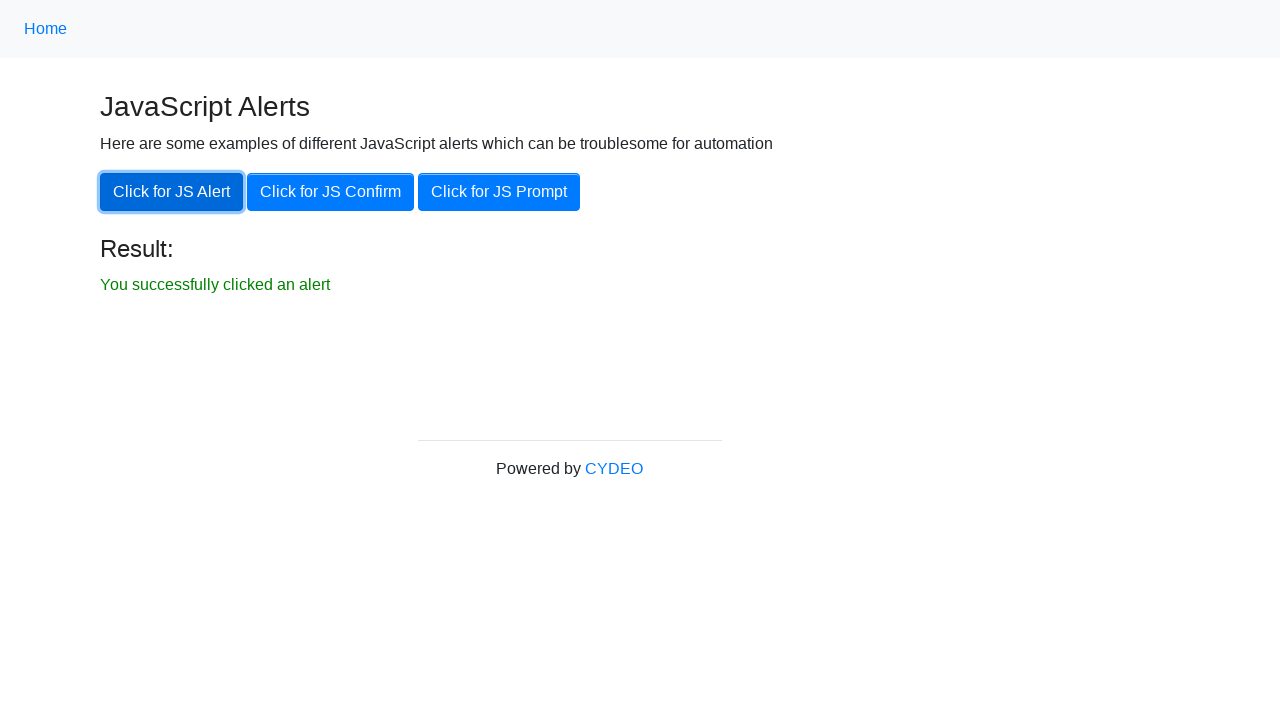

Verified that result text matches expected message 'You successfully clicked an alert'
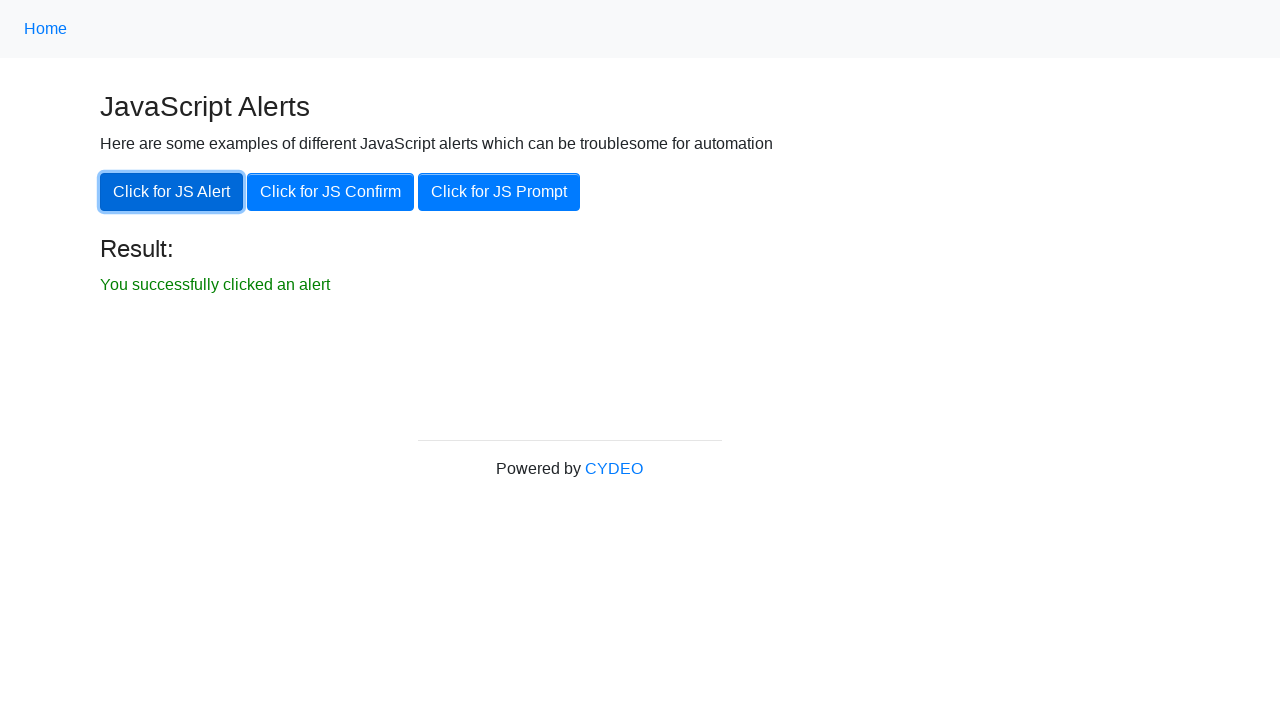

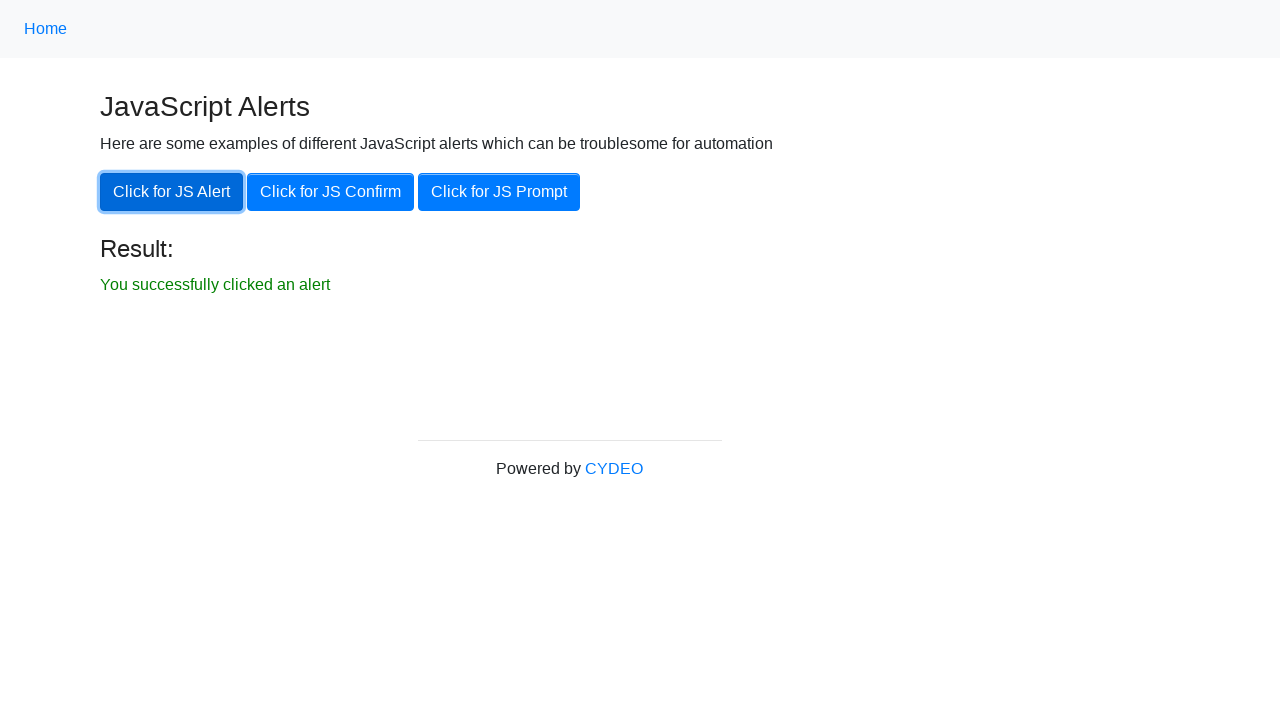